Tests that the "Clear completed" button displays correct text when a todo is marked complete

Starting URL: https://demo.playwright.dev/todomvc

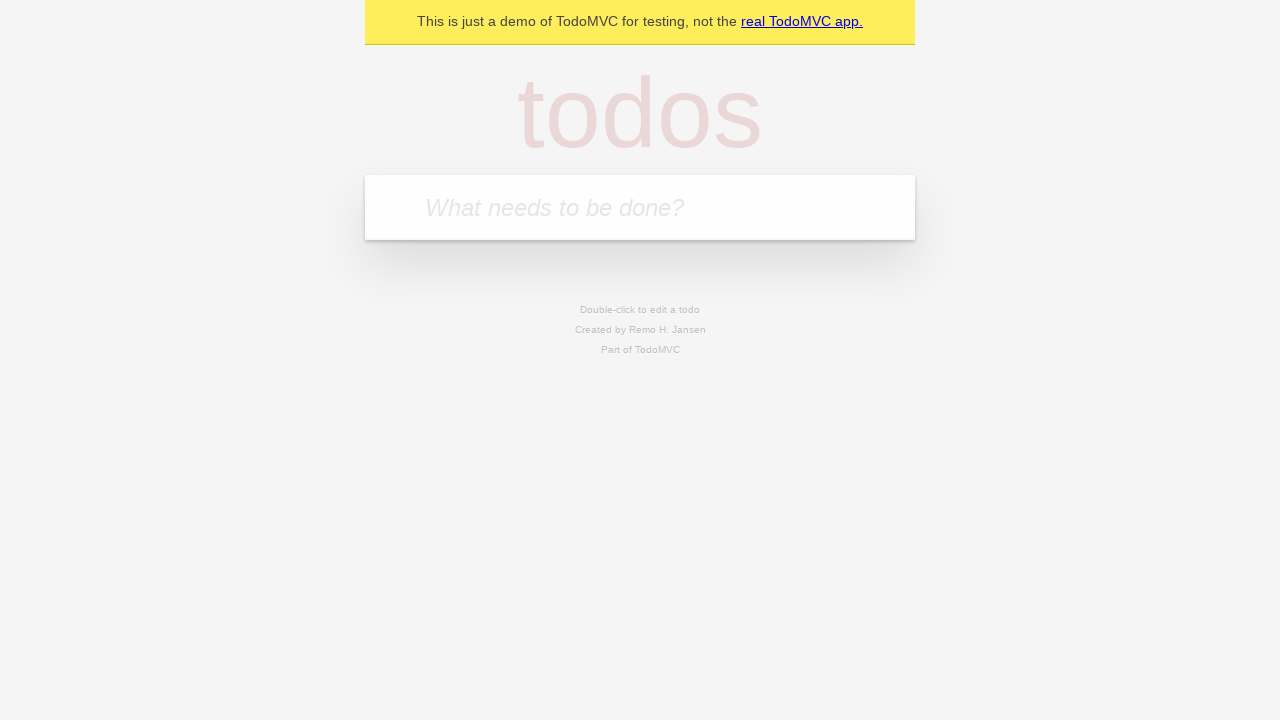

Located the 'What needs to be done?' input field
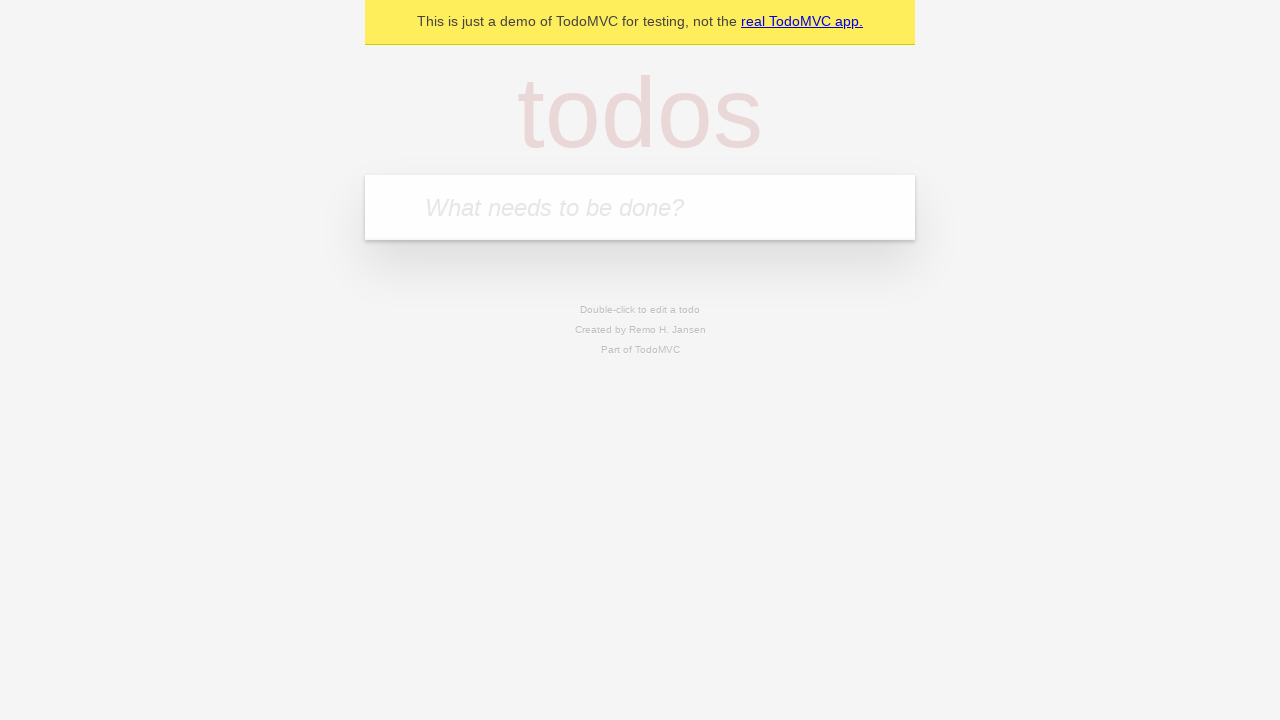

Filled input with 'buy some cheese' on internal:attr=[placeholder="What needs to be done?"i]
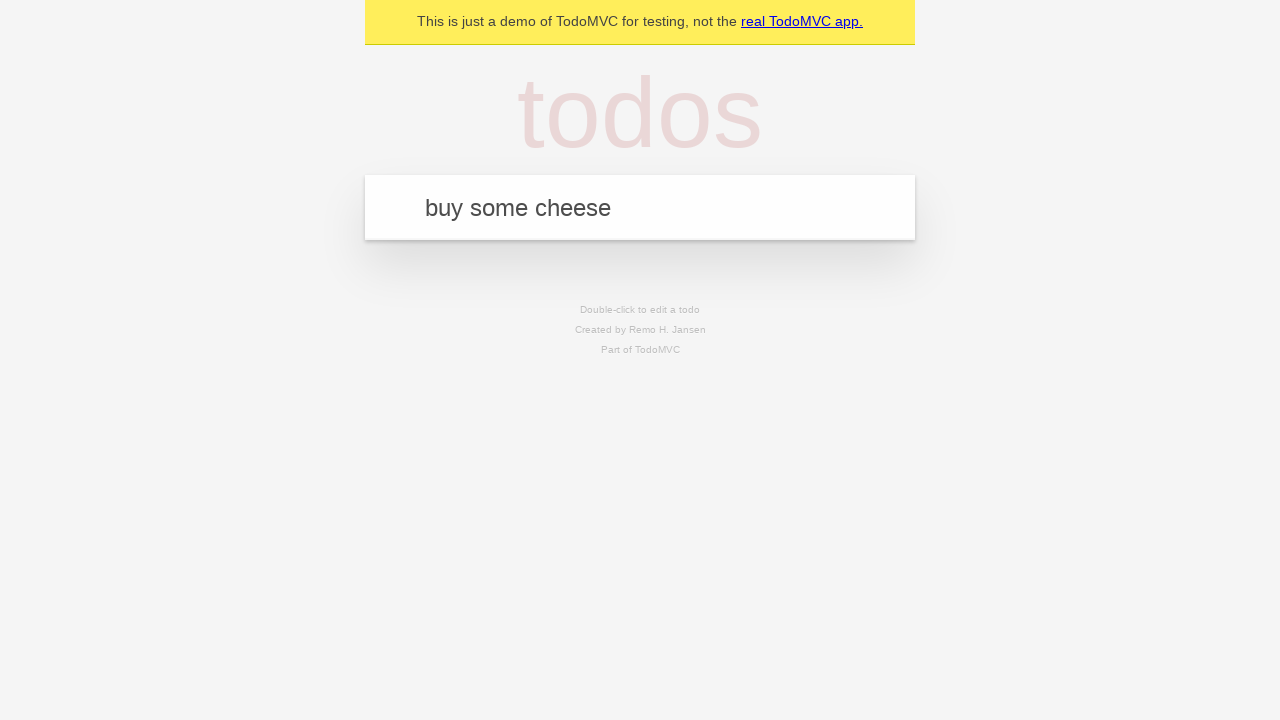

Pressed Enter to create first todo 'buy some cheese' on internal:attr=[placeholder="What needs to be done?"i]
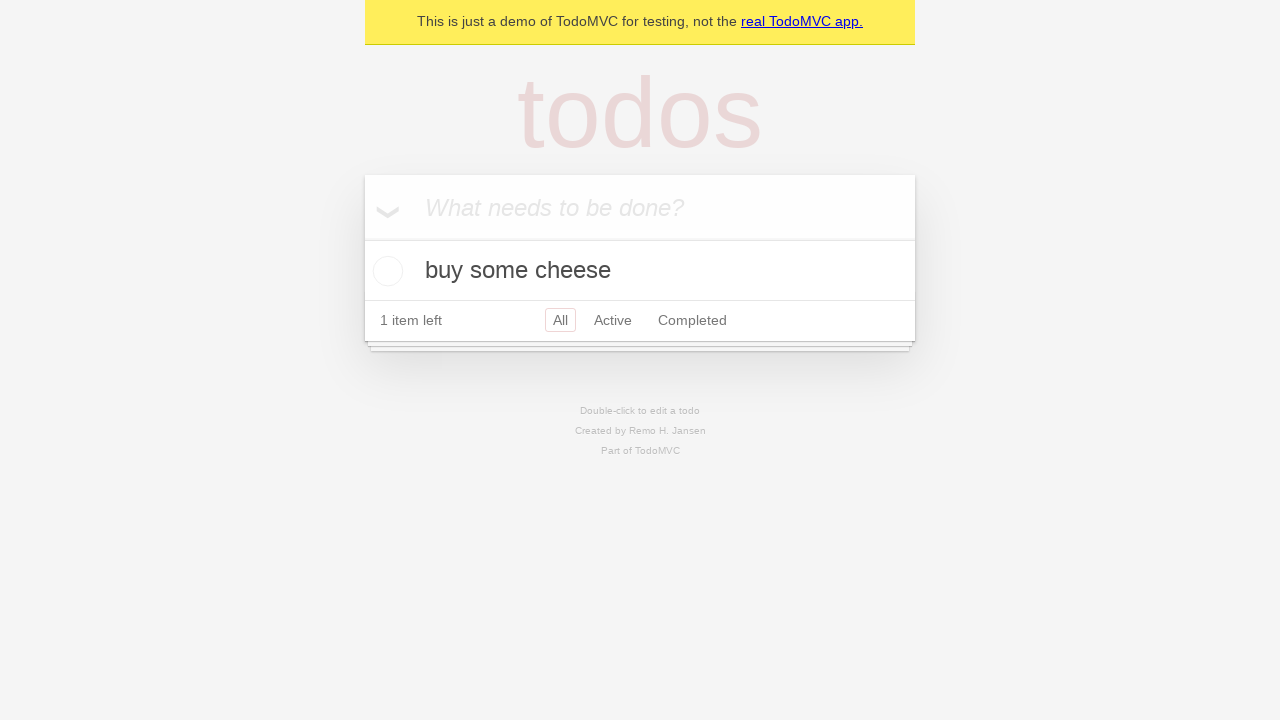

Filled input with 'feed the cat' on internal:attr=[placeholder="What needs to be done?"i]
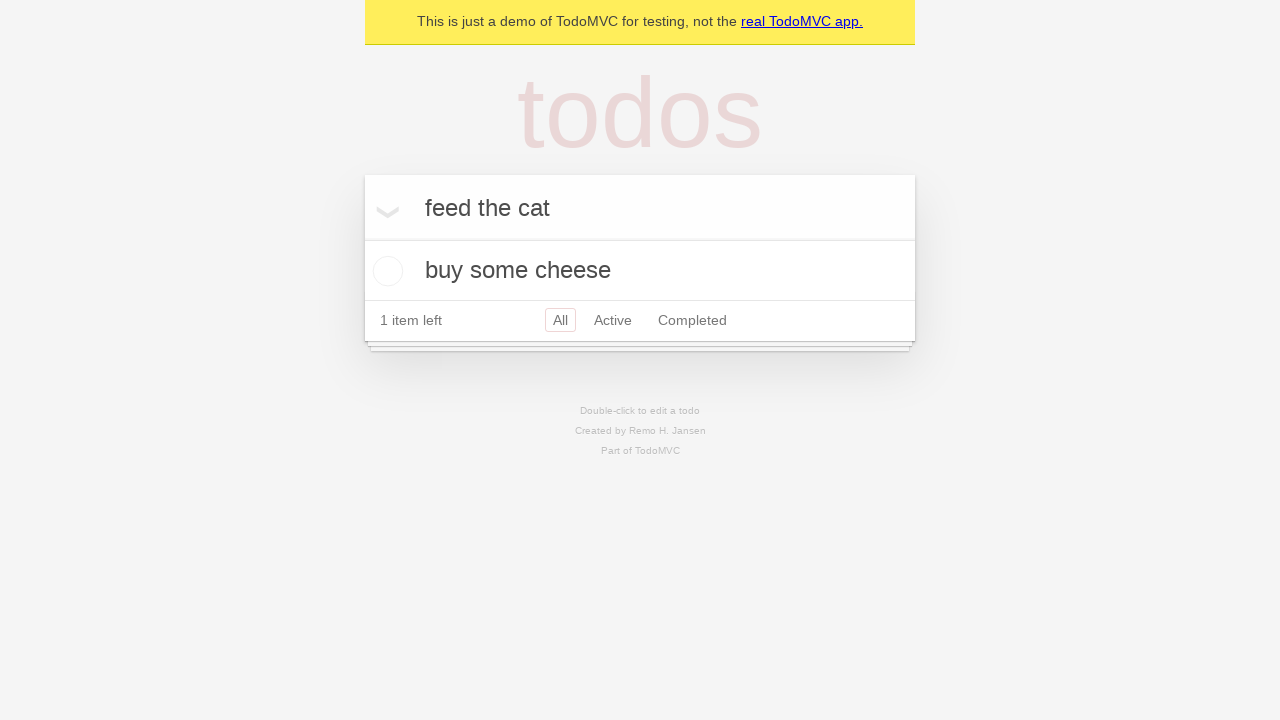

Pressed Enter to create second todo 'feed the cat' on internal:attr=[placeholder="What needs to be done?"i]
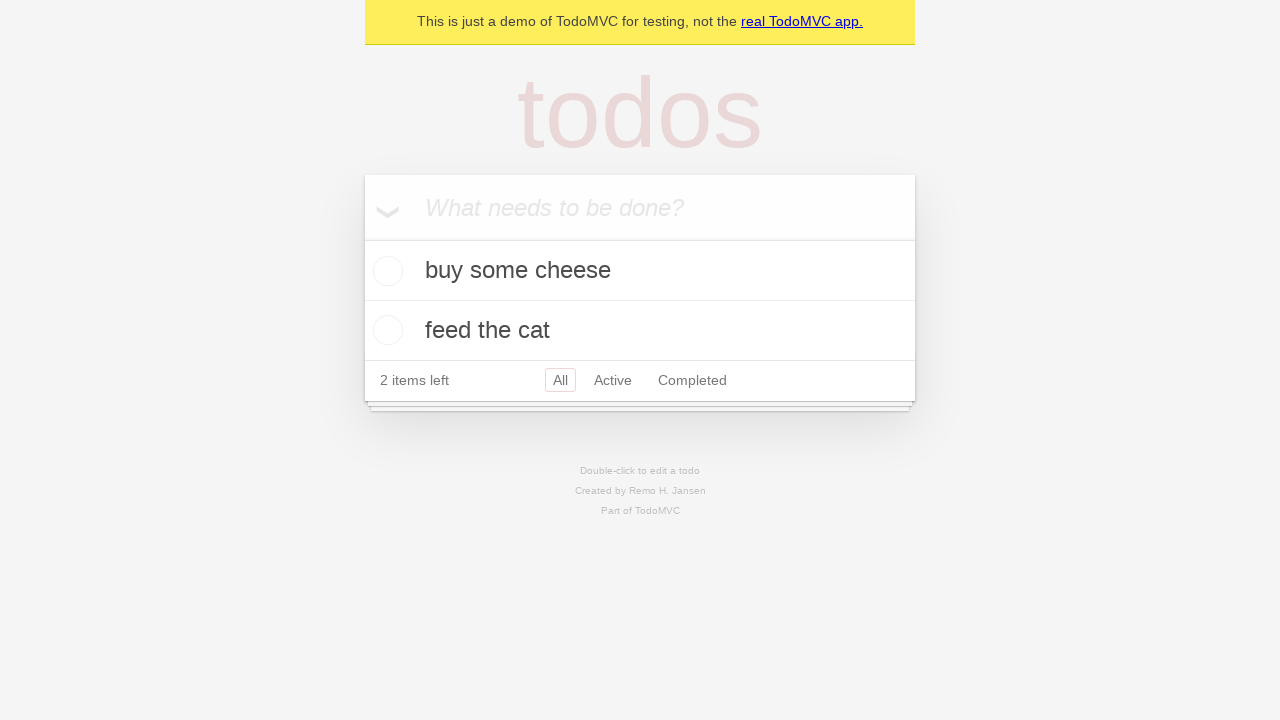

Filled input with 'book a doctors appointment' on internal:attr=[placeholder="What needs to be done?"i]
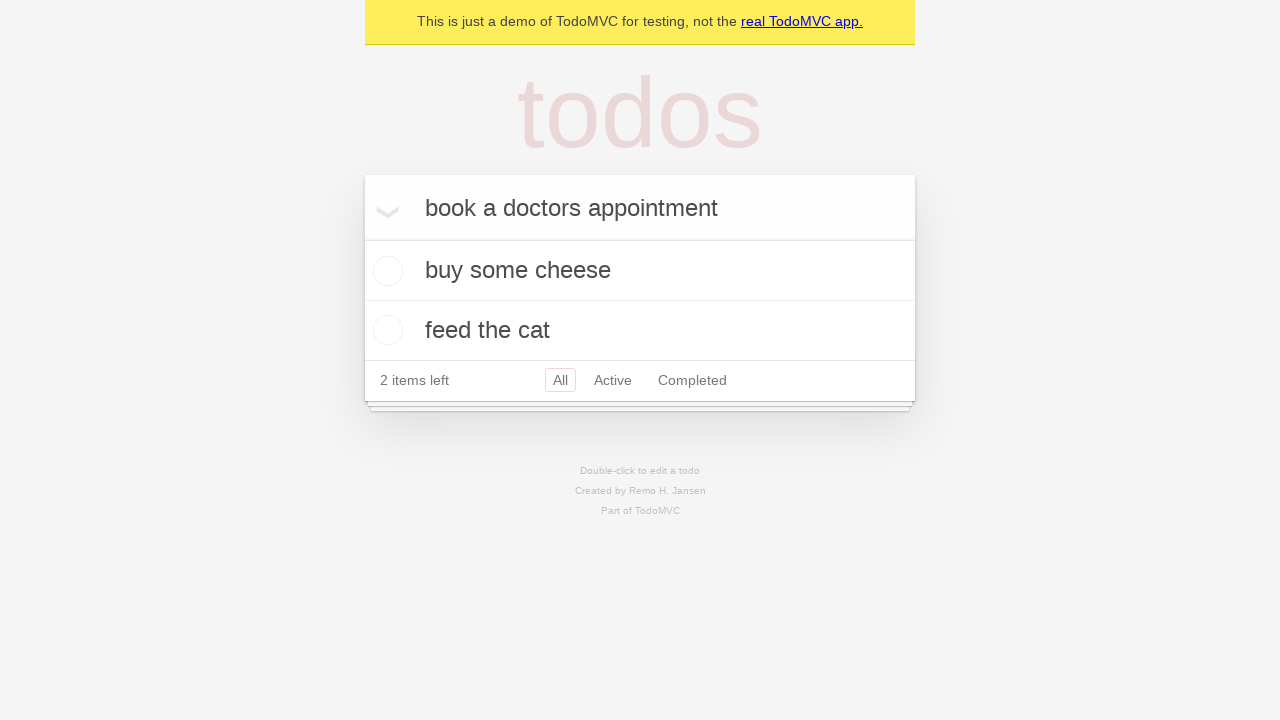

Pressed Enter to create third todo 'book a doctors appointment' on internal:attr=[placeholder="What needs to be done?"i]
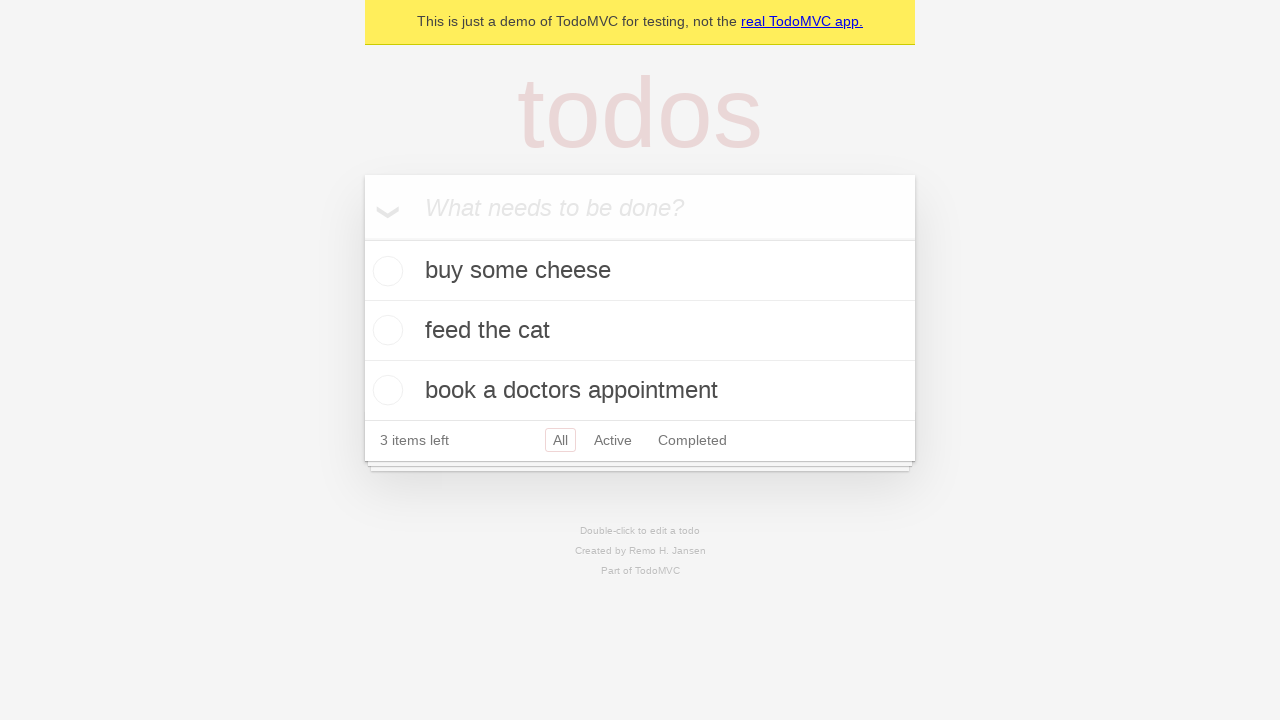

Marked first todo as complete by clicking its checkbox at (385, 271) on .todo-list li .toggle >> nth=0
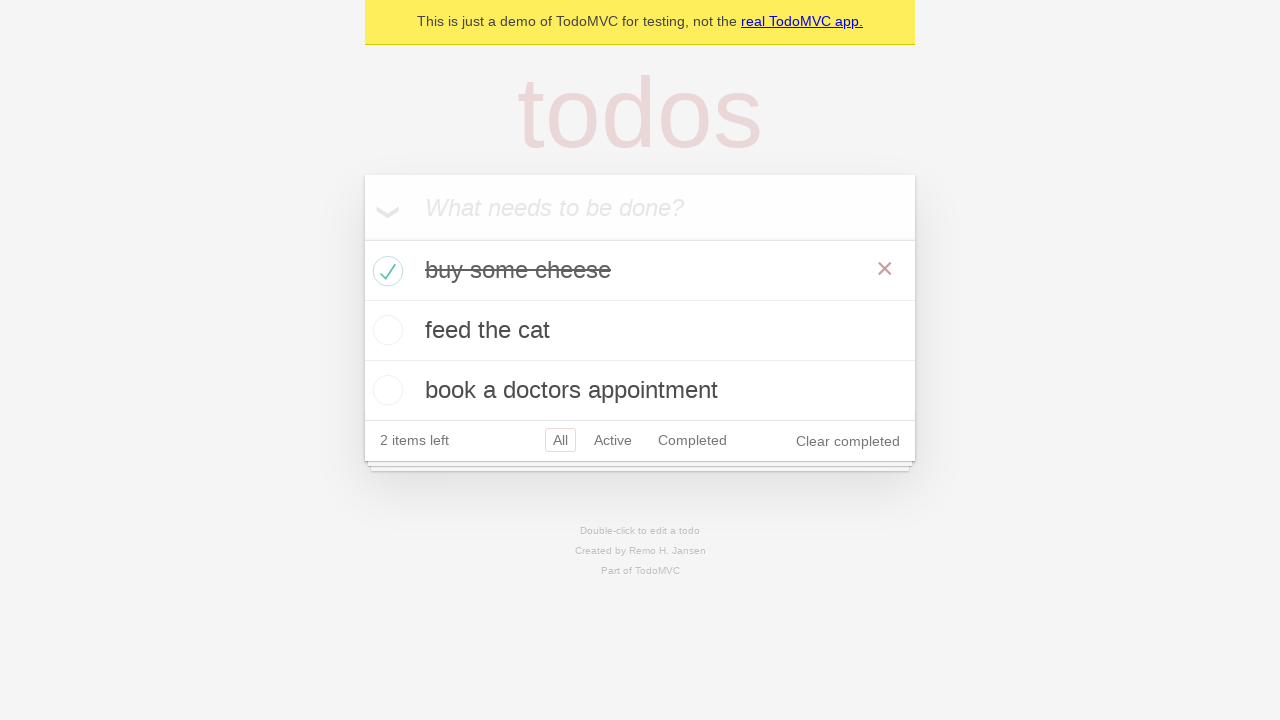

Verified 'Clear completed' button is displayed
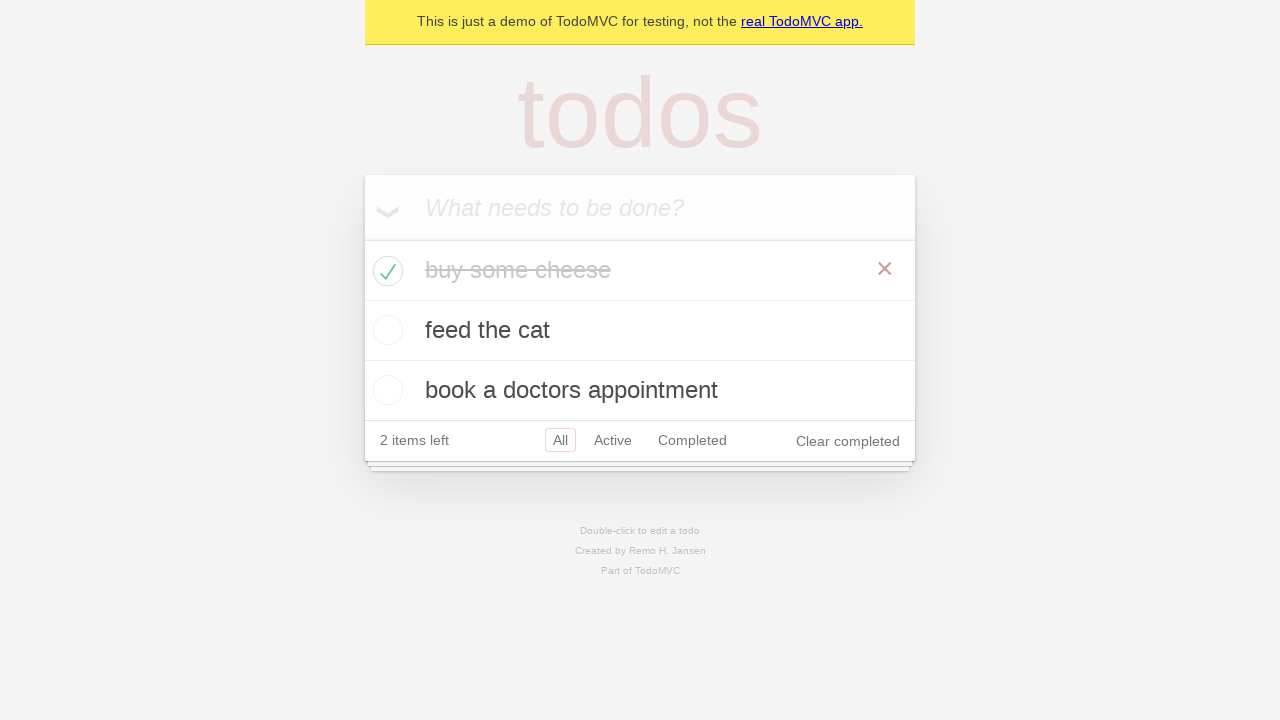

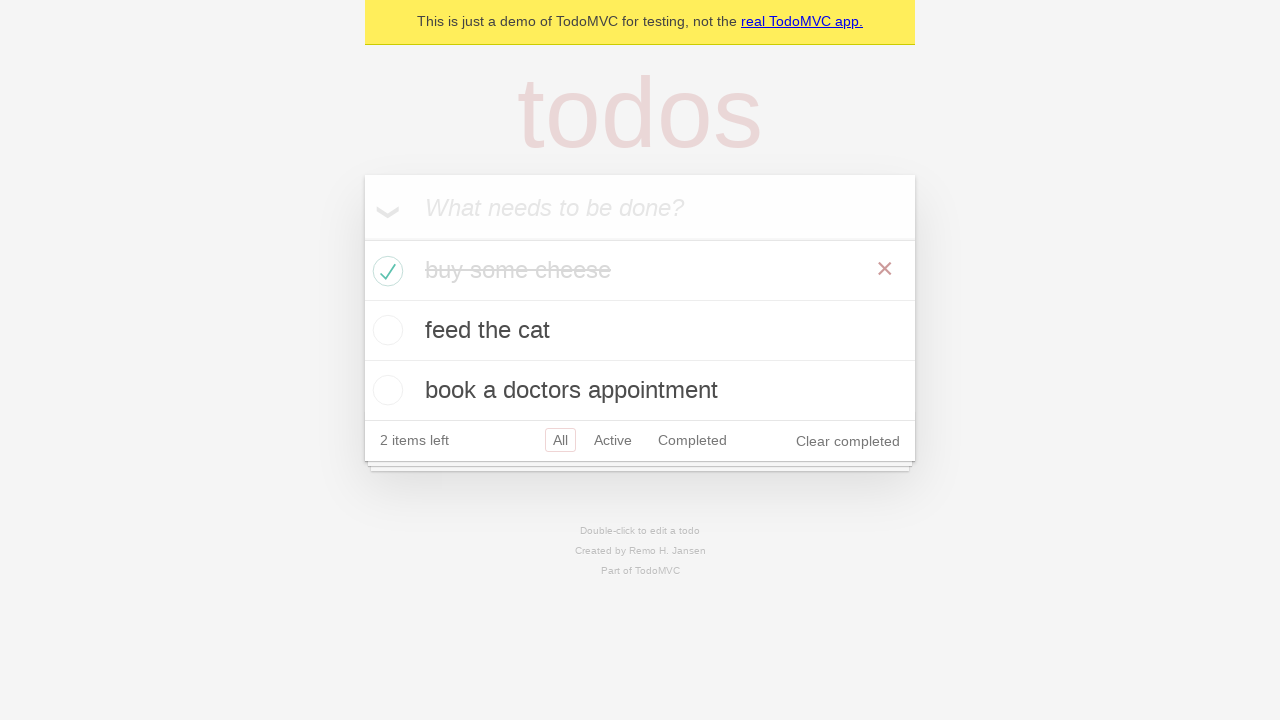